Tests JavaScript alert interactions including simple alerts, confirm dialogs, and prompt dialogs by clicking buttons to trigger each type and accepting/interacting with them.

Starting URL: https://demo.automationtesting.in/Alerts.html

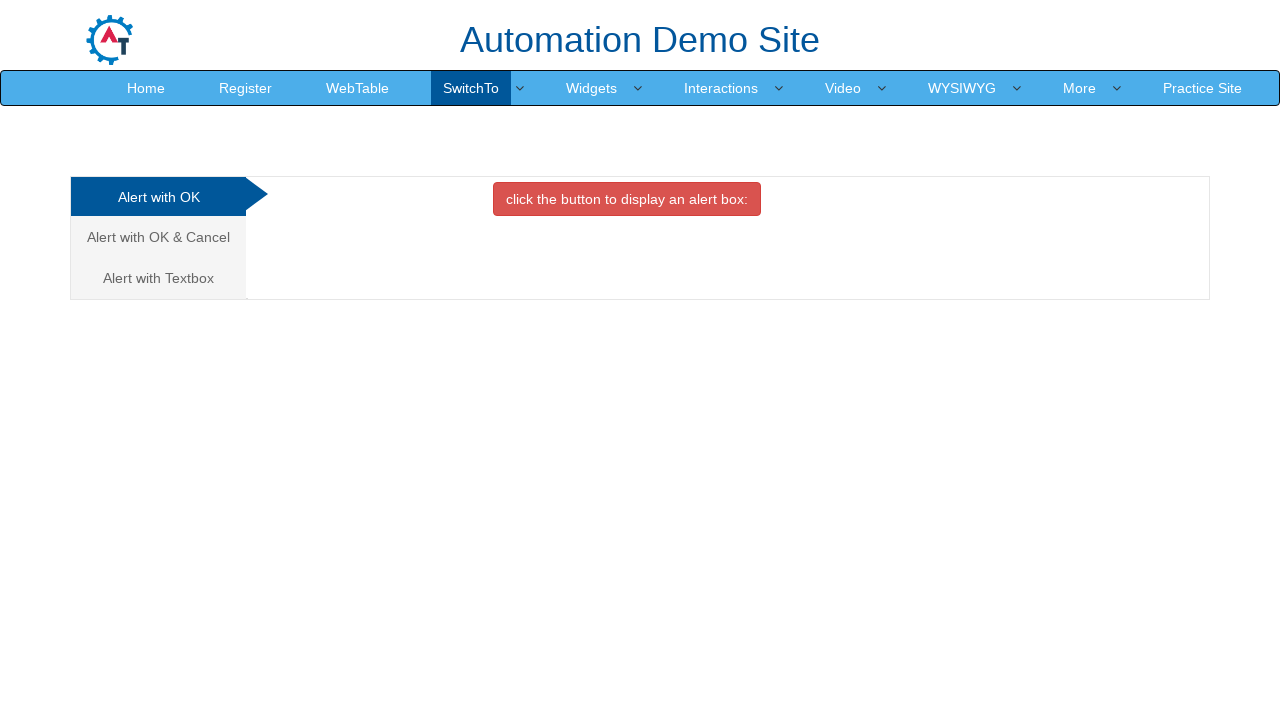

Clicked button to trigger simple alert at (627, 199) on xpath=//*[@class='btn btn-danger']
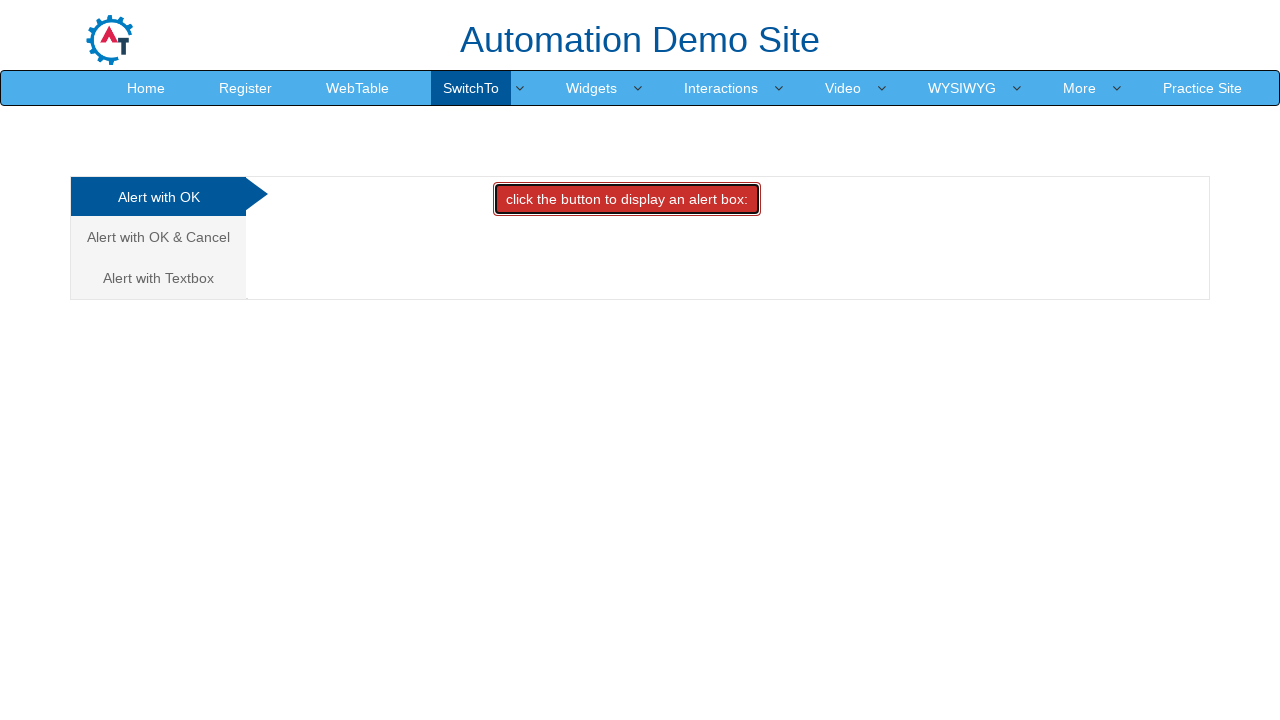

Set up dialog handler to accept simple alert
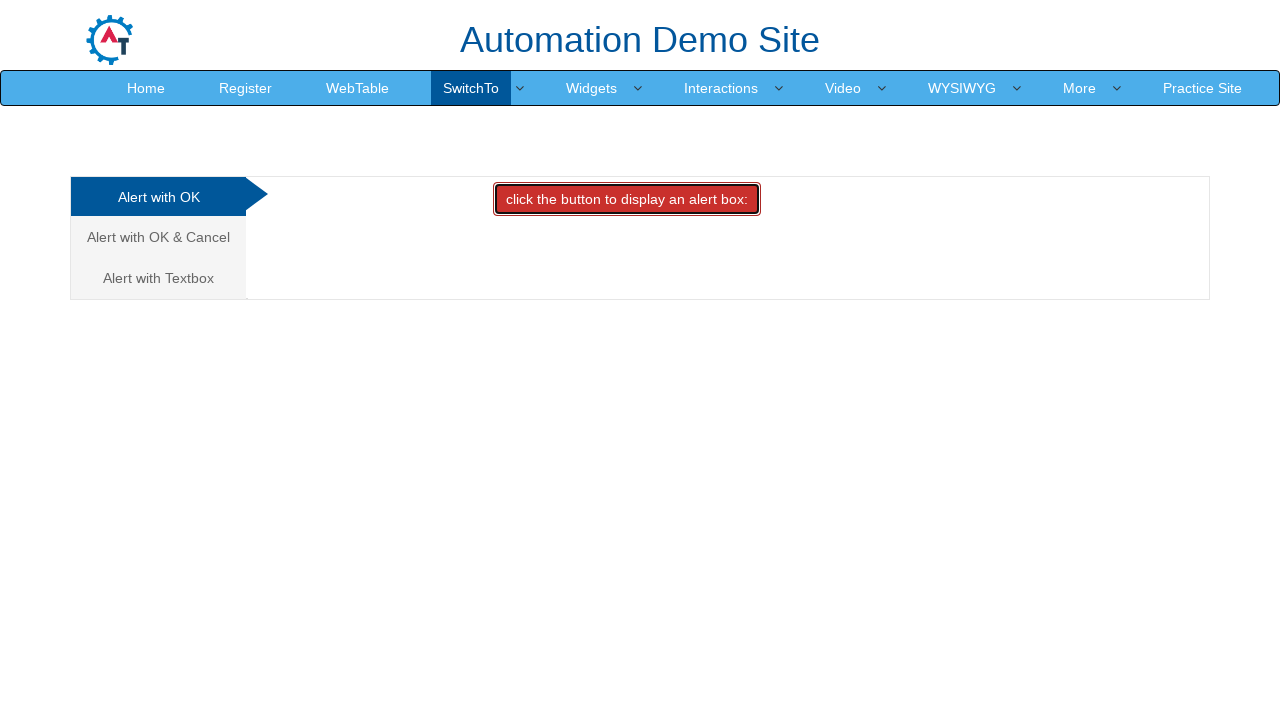

Waited for simple alert to be processed
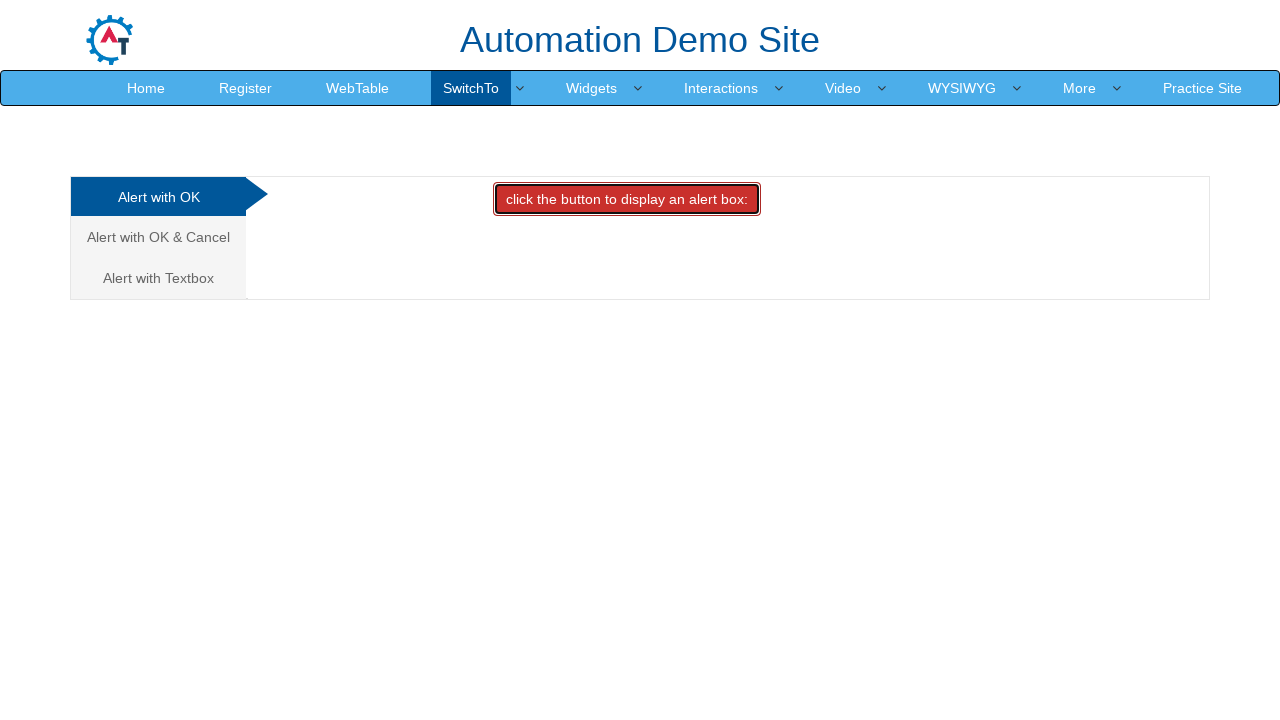

Clicked second tab for confirm alert dialog at (158, 237) on (//a[@class='analystic'])[2]
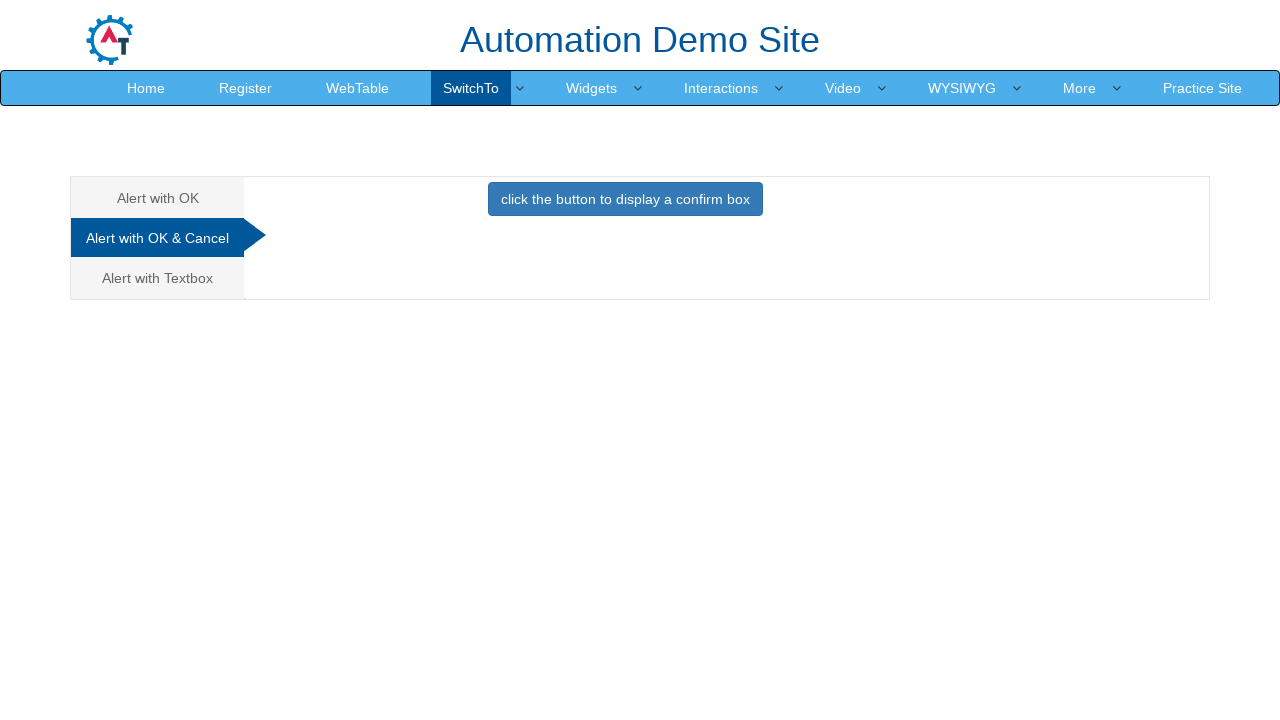

Clicked button to trigger confirm dialog at (625, 199) on xpath=//*[@onclick='confirmbox()']
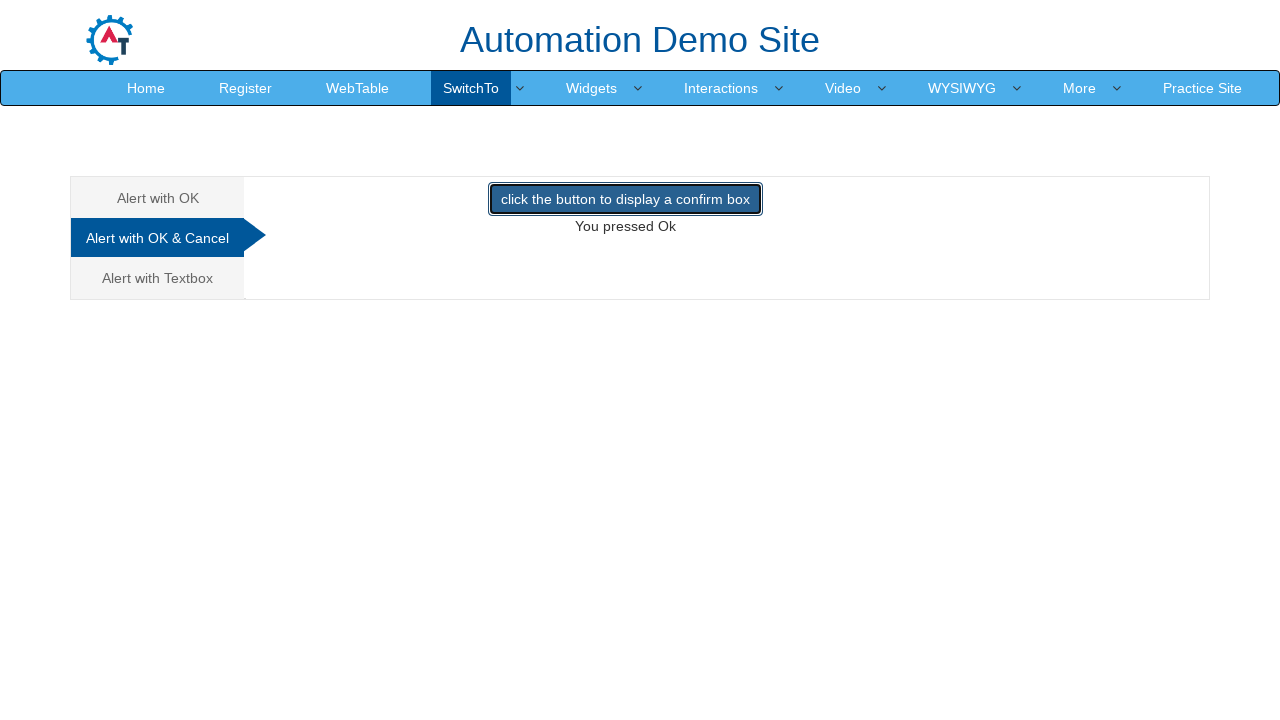

Waited for confirm dialog to be processed
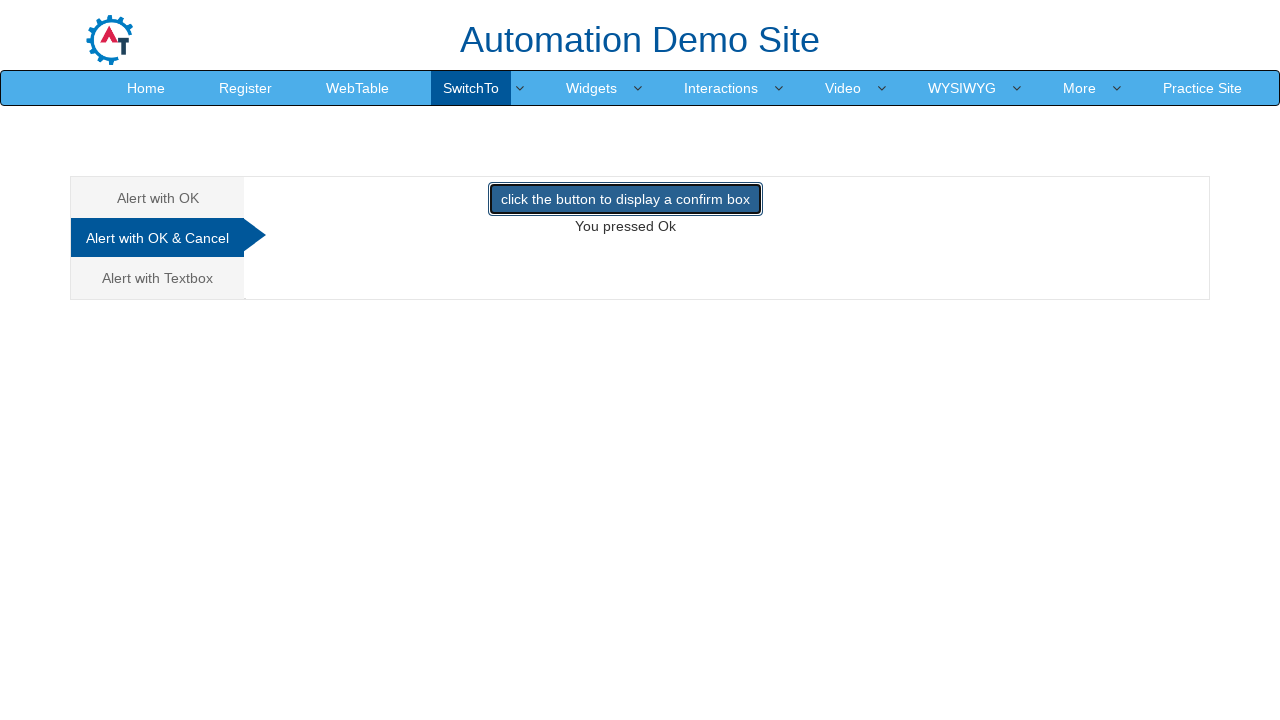

Clicked third tab for prompt alert dialog at (158, 278) on (//*[@class='analystic'])[3]
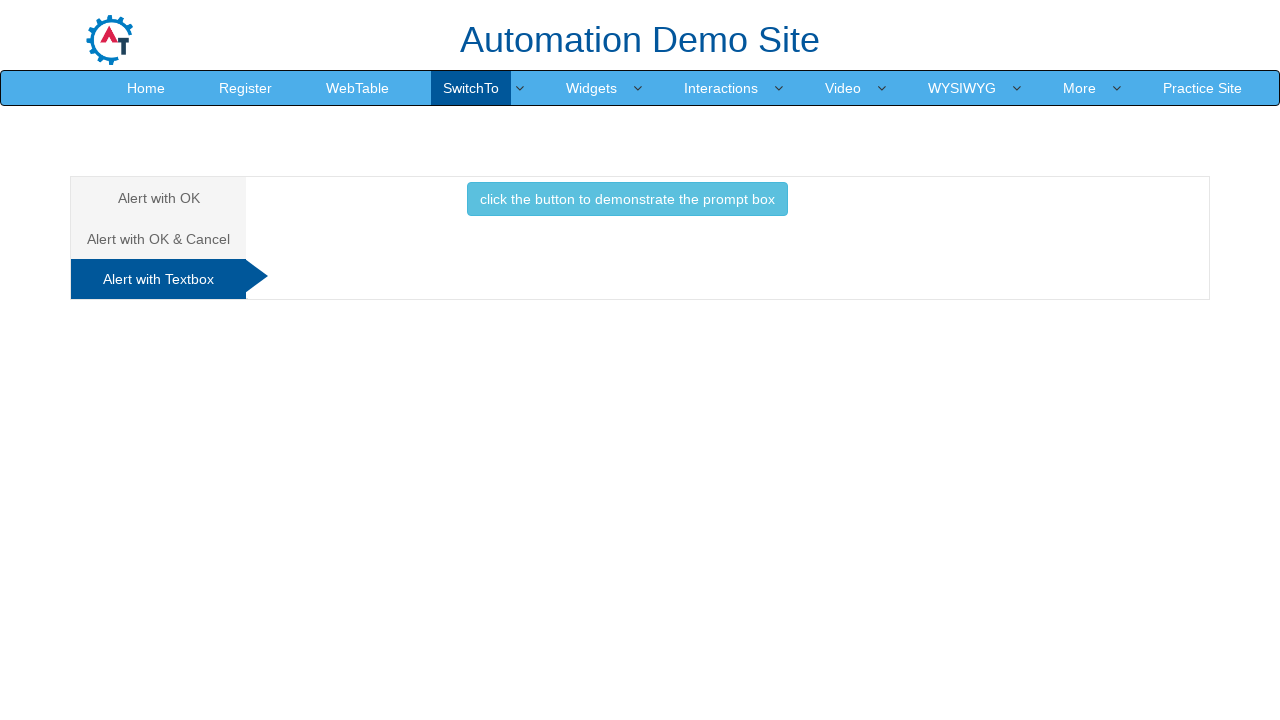

Set up dialog handler for prompt dialog with 'sh' input
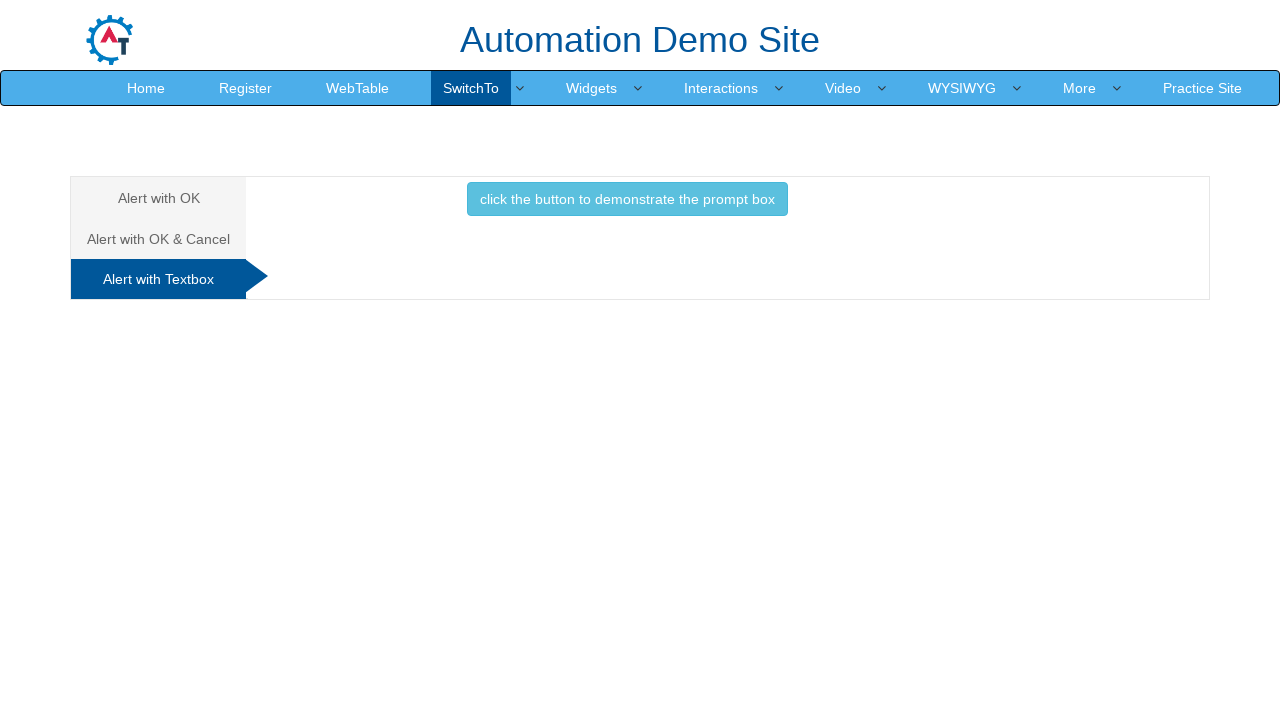

Clicked button to trigger prompt dialog at (627, 199) on xpath=//*[@onclick='promptbox()']
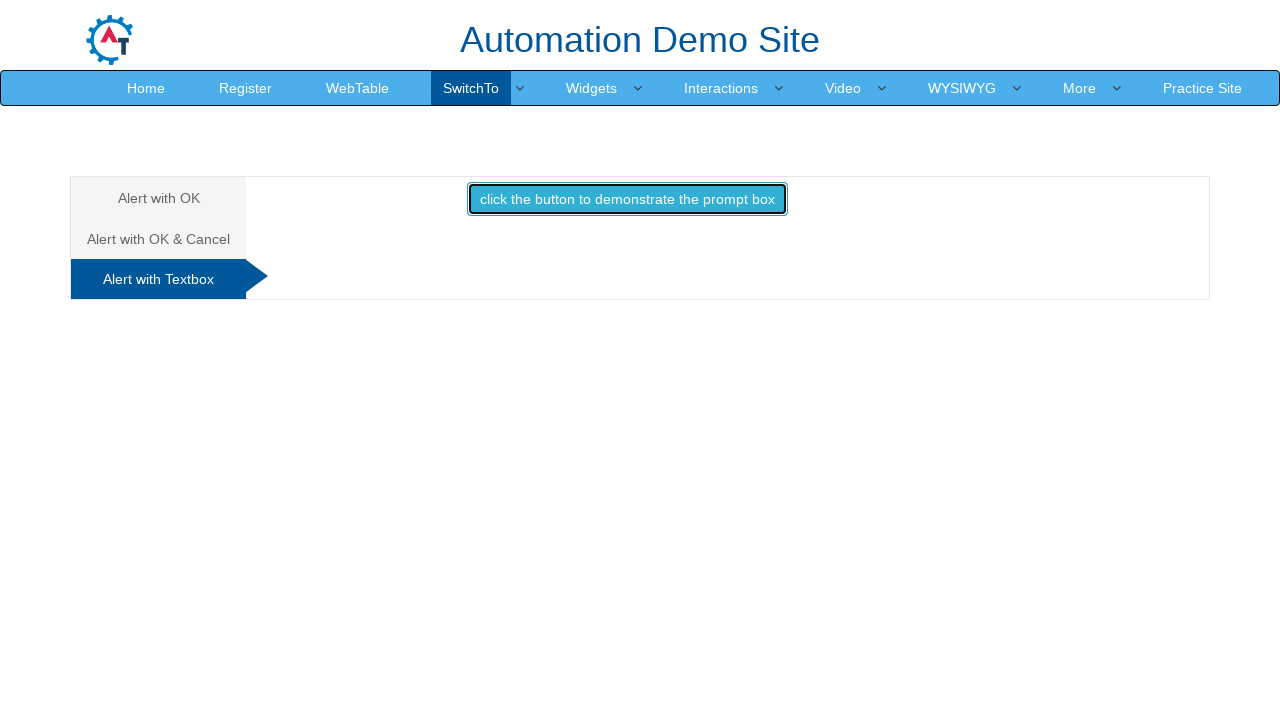

Waited for prompt dialog to be processed
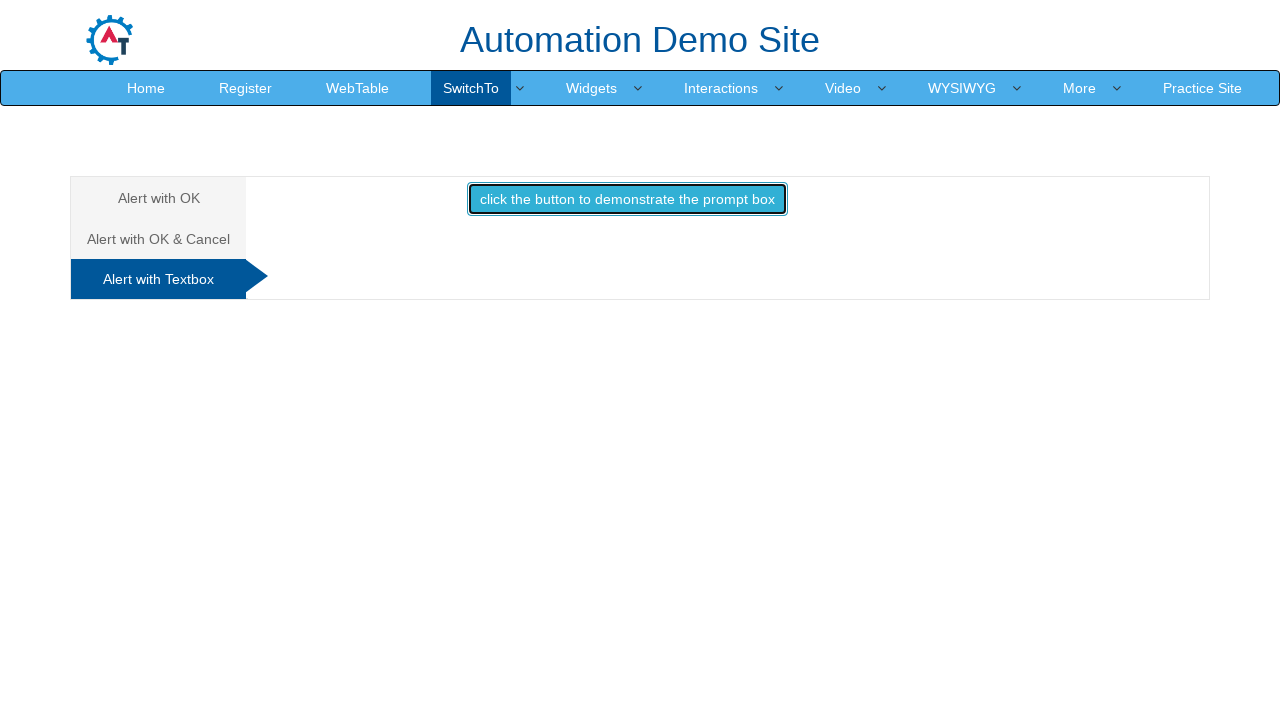

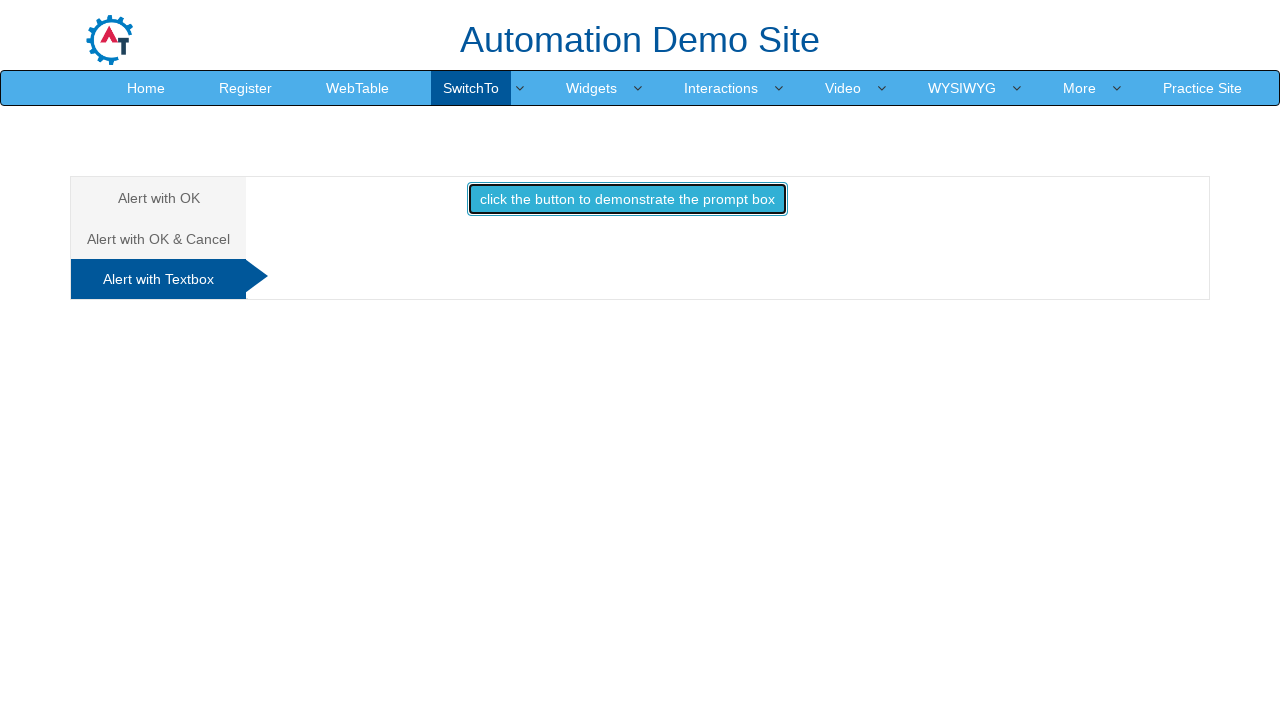